Tests handling a confirm JavaScript alert by clicking a button to trigger it, then dismissing (canceling) the alert.

Starting URL: https://v1.training-support.net/selenium/javascript-alerts

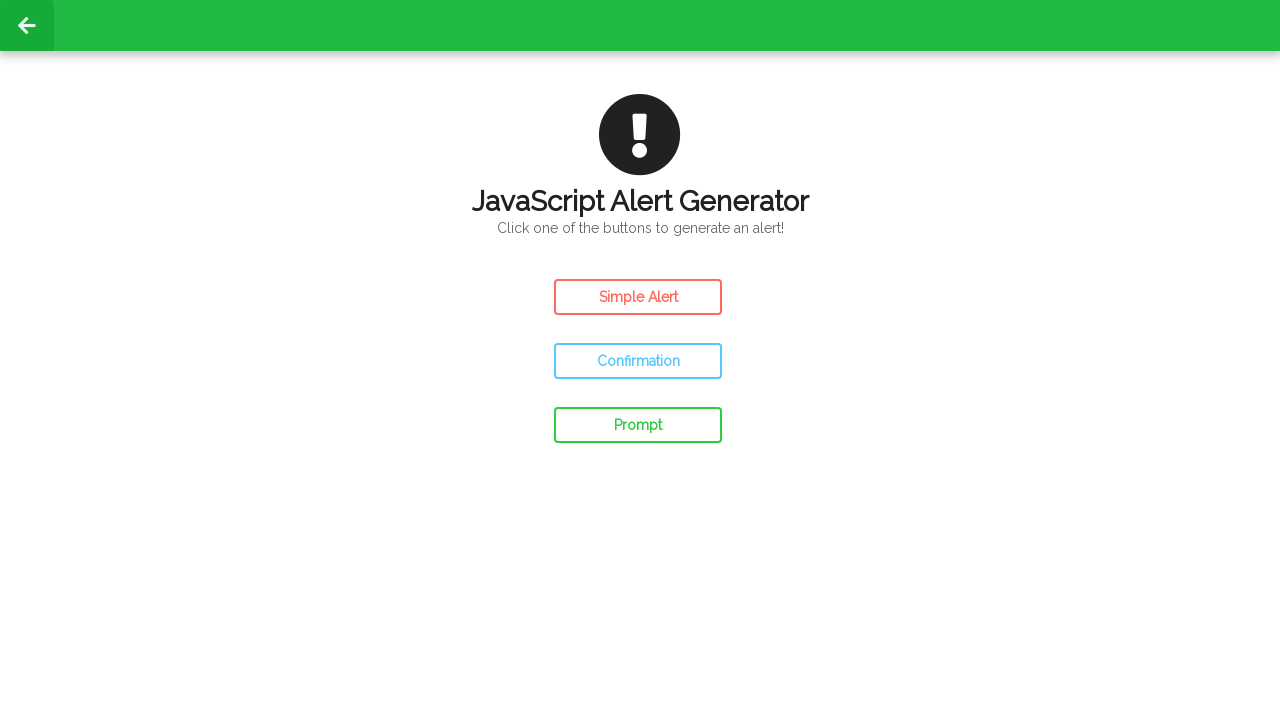

Set up dialog handler to dismiss confirm alerts
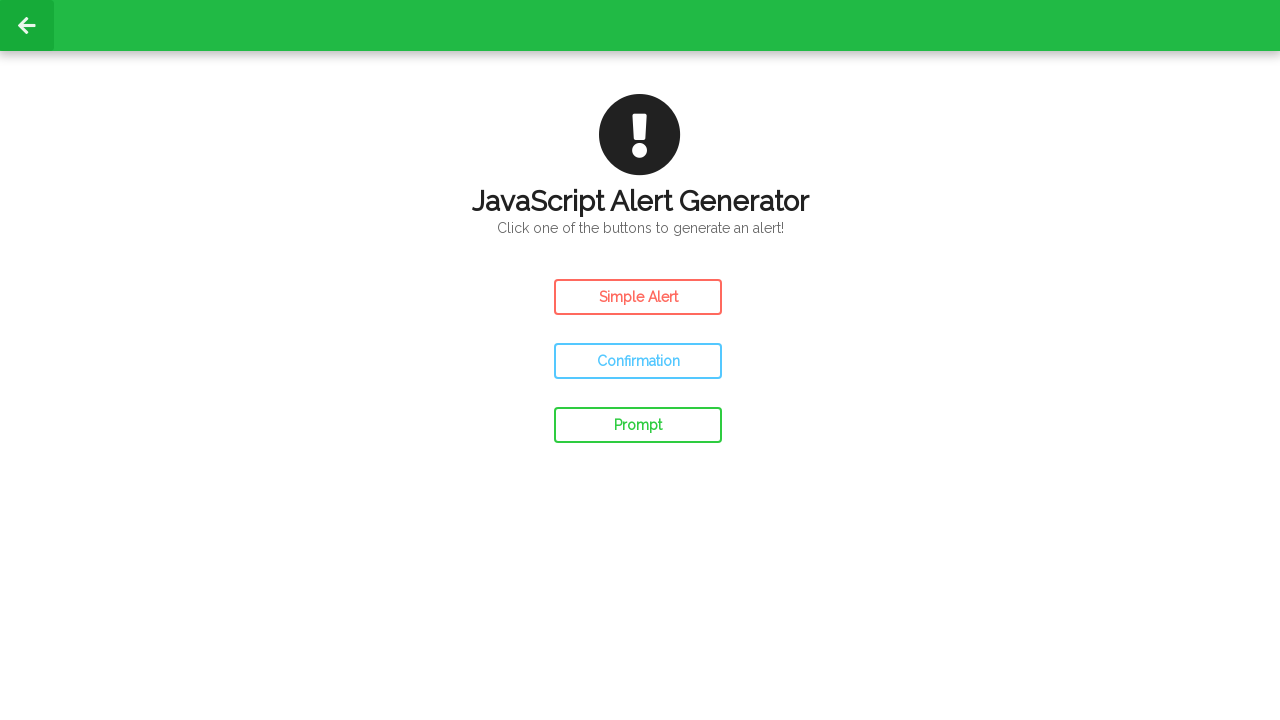

Clicked the Confirm Alert button to trigger JavaScript alert at (638, 361) on #confirm
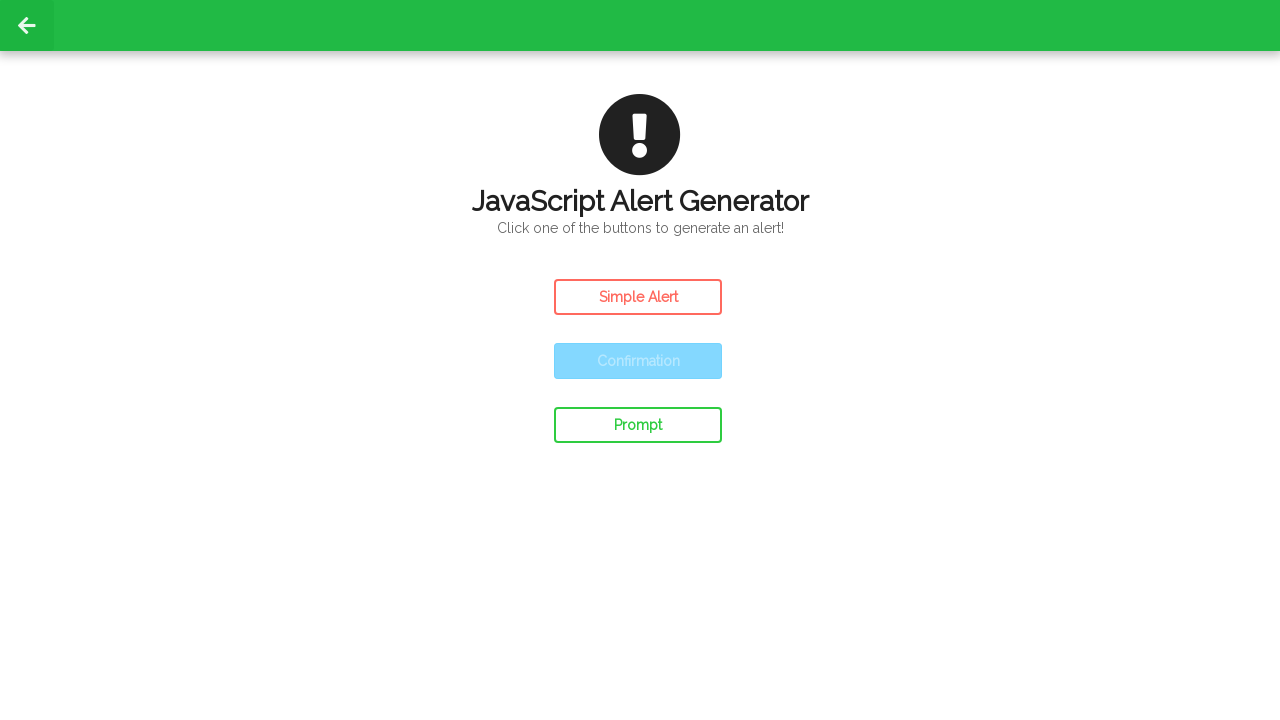

Waited 500ms for page updates after dismissing the confirm alert
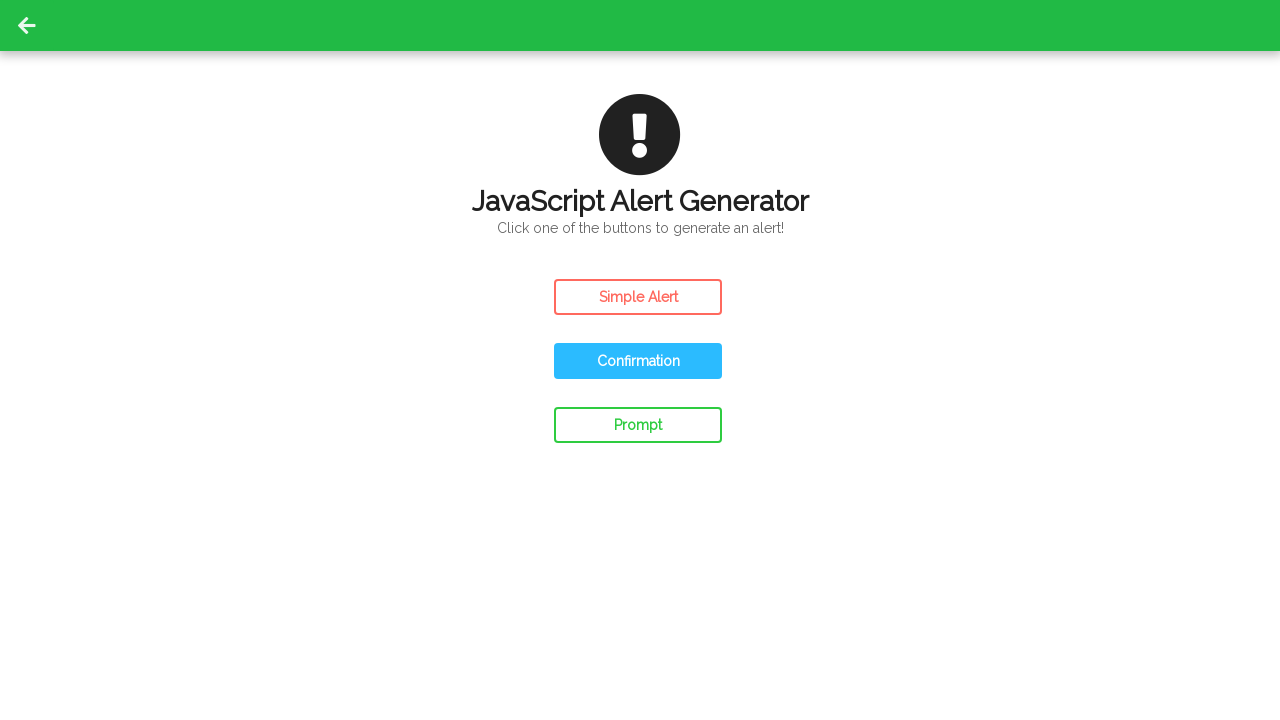

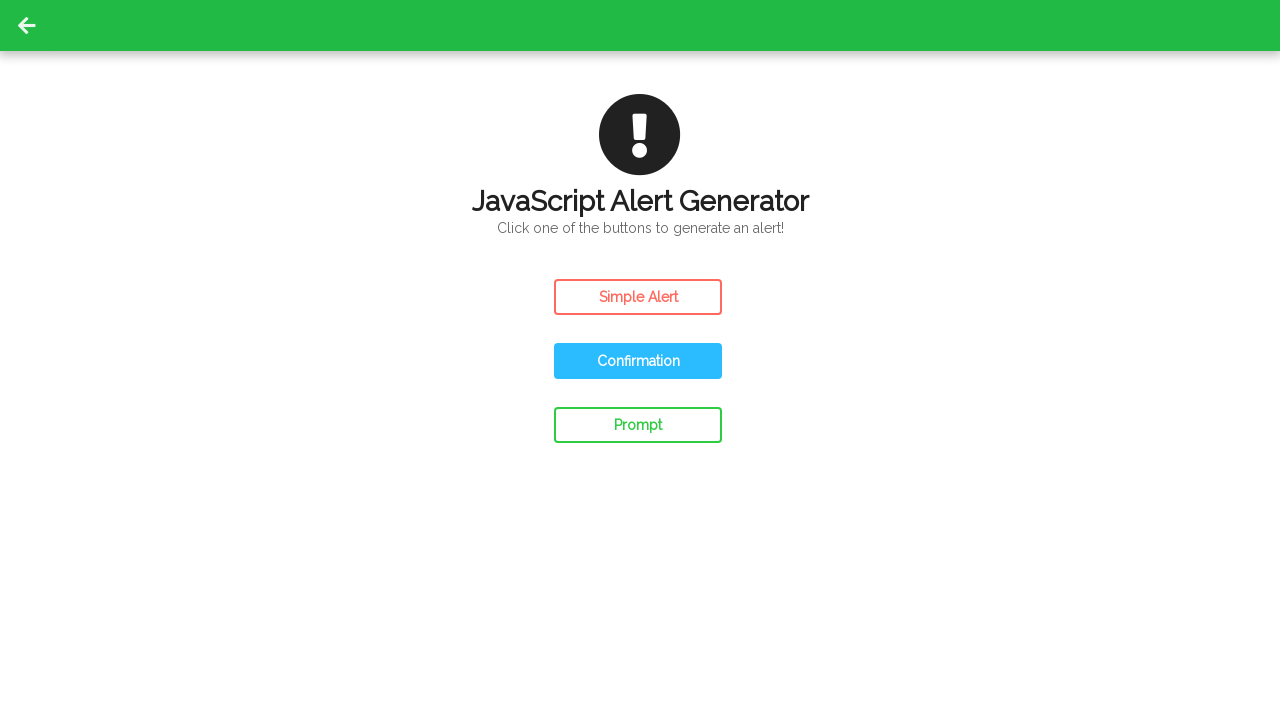